Tests dropdown list selection functionality by selecting options using different methods (by text, index, value)

Starting URL: https://the-internet.herokuapp.com/dropdown

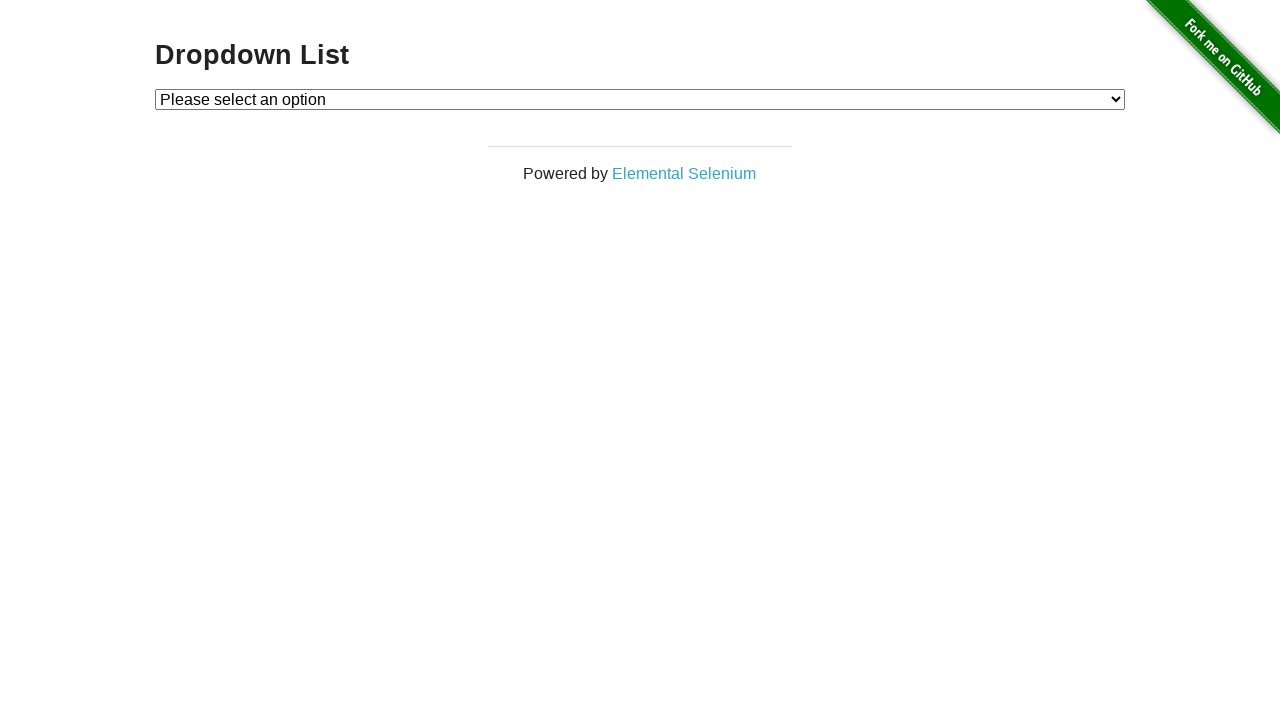

Located dropdown element with id 'dropdown'
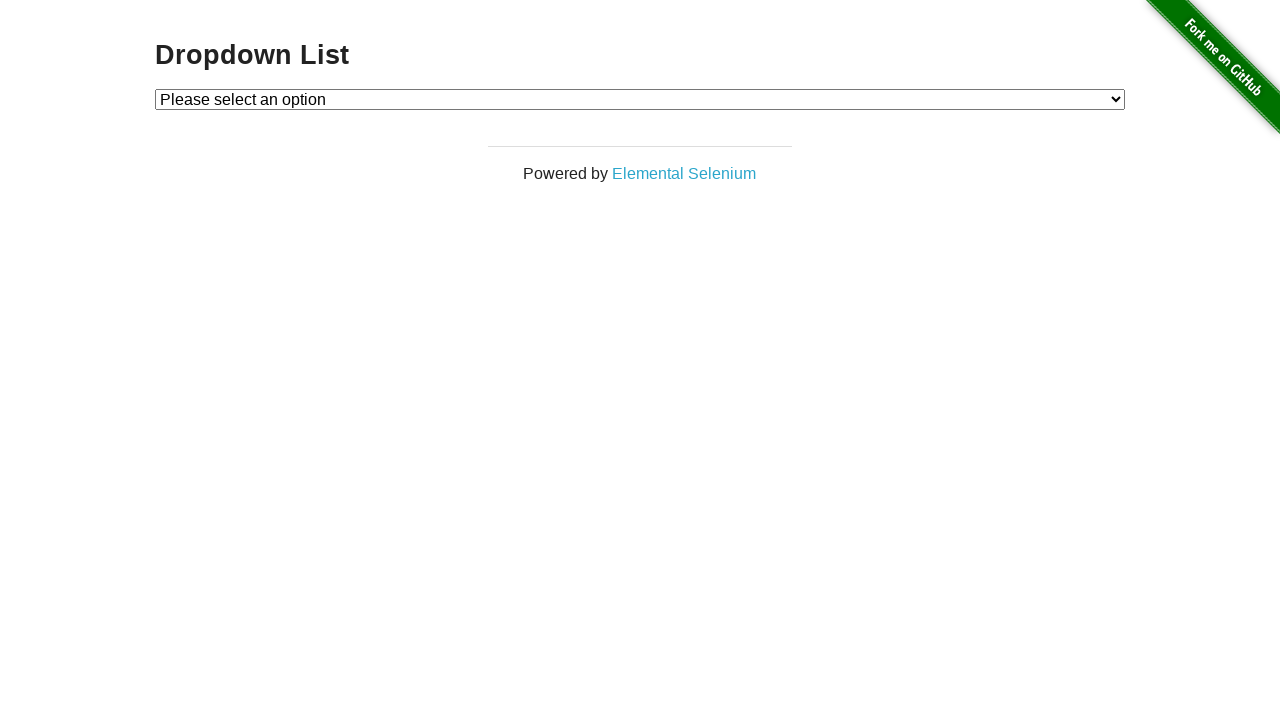

Selected 'Option 1' from dropdown by visible text on #dropdown
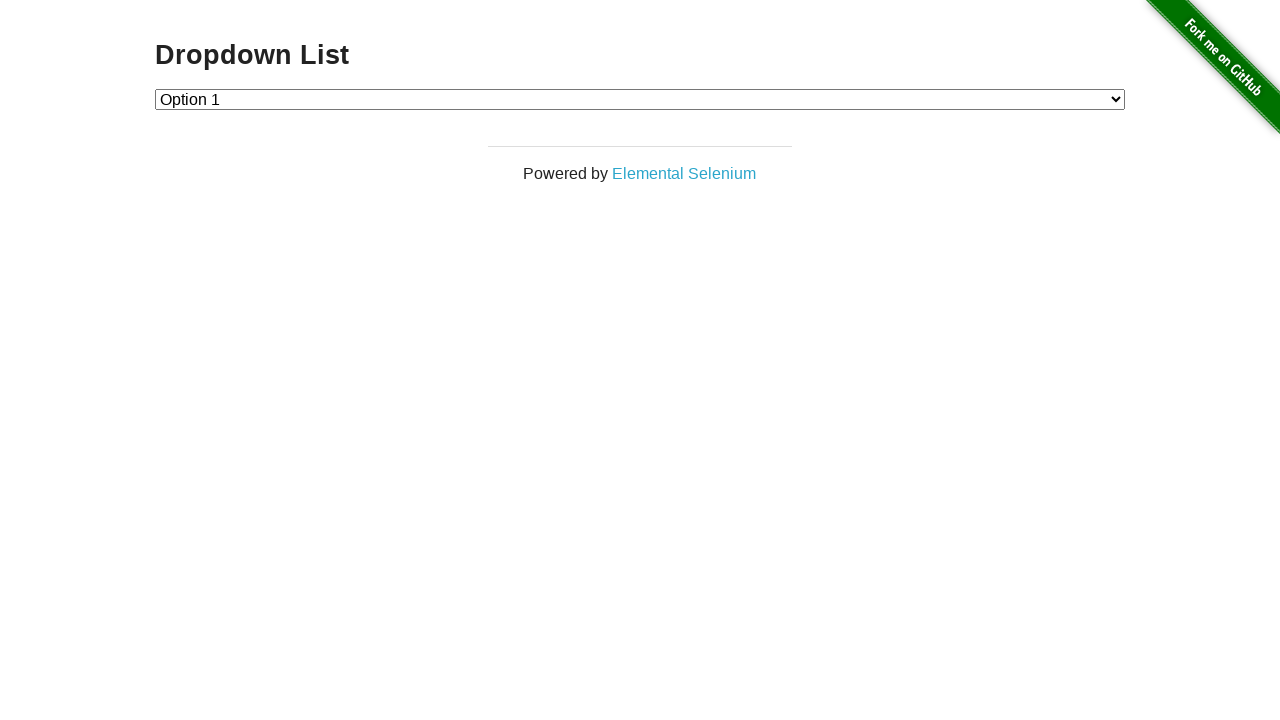

Selected dropdown option at index 2 on #dropdown
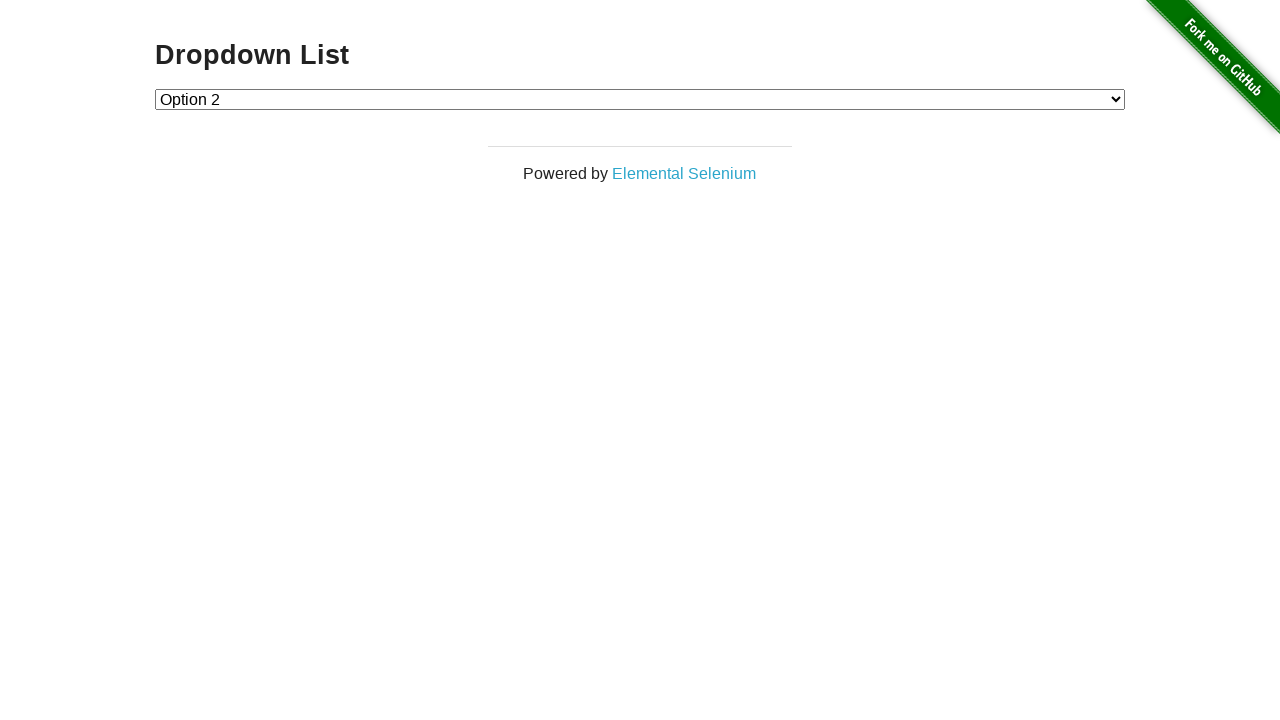

Selected option with value '1' from dropdown on #dropdown
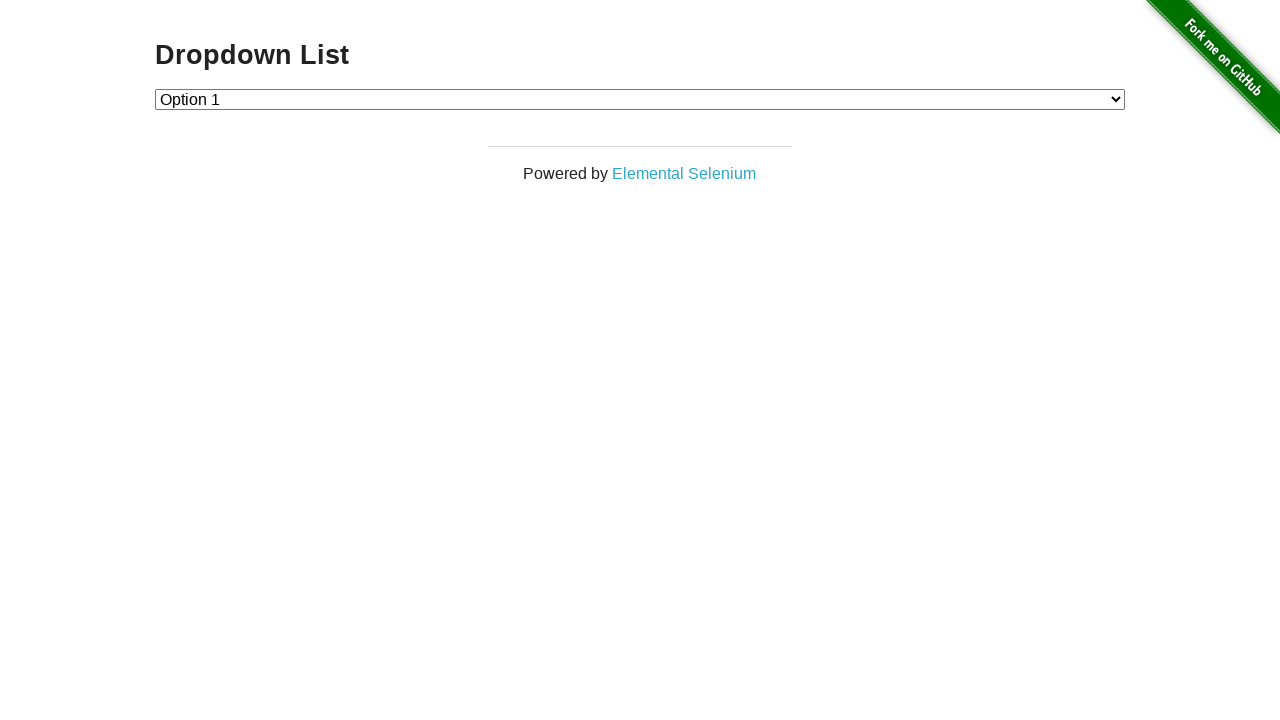

Selected 'Option 2' from dropdown by visible text on #dropdown
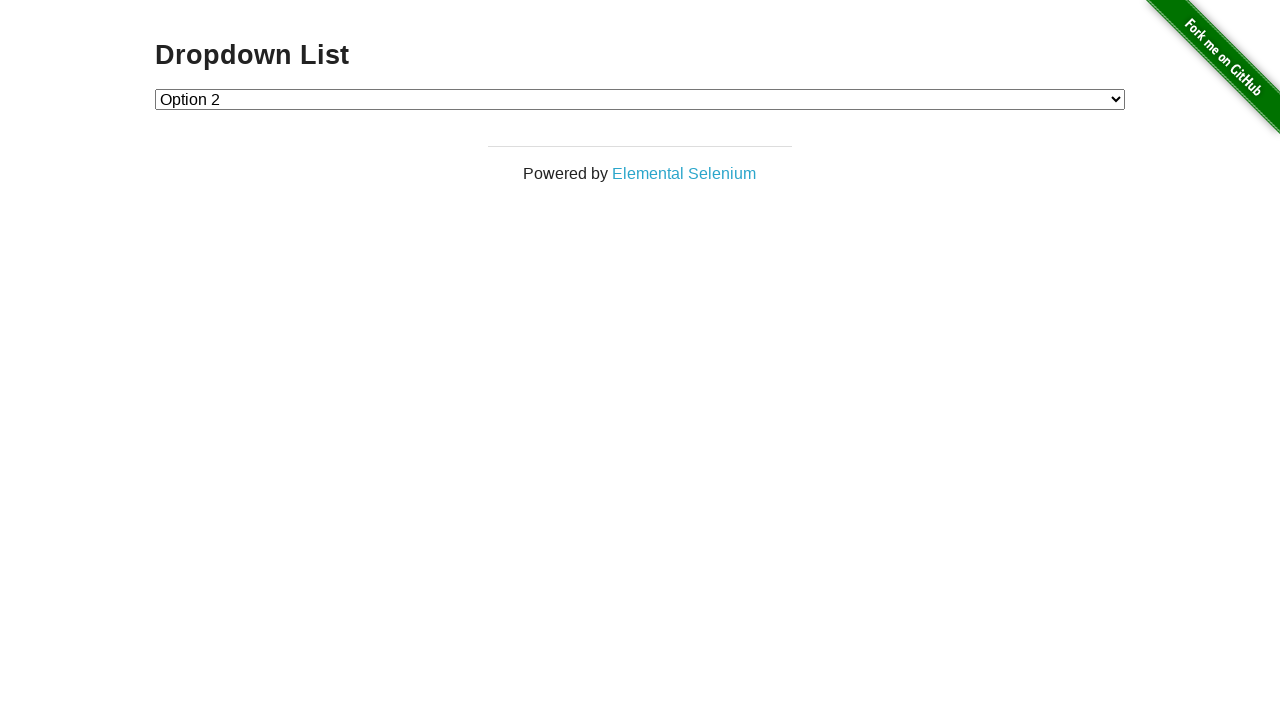

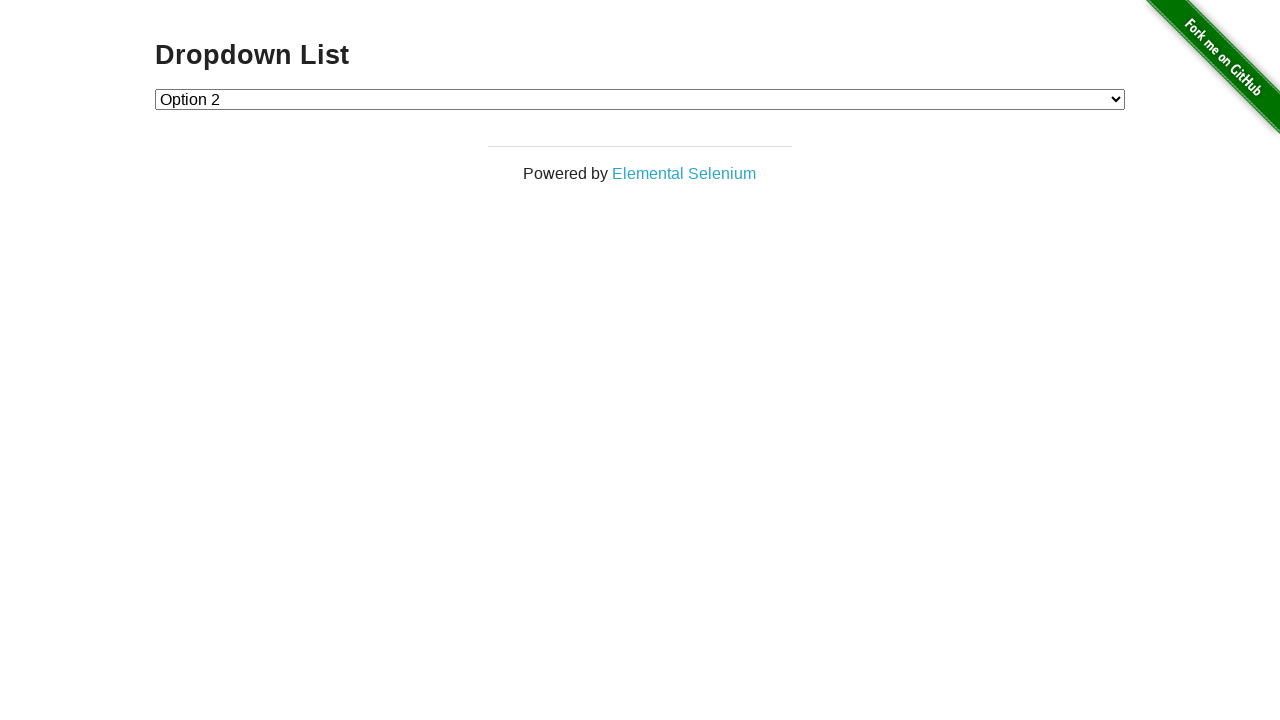